Tests autocomplete dropdown functionality by typing a partial country name and selecting the full country name from the suggestions using keyboard navigation

Starting URL: http://qaclickacademy.com/practice.php

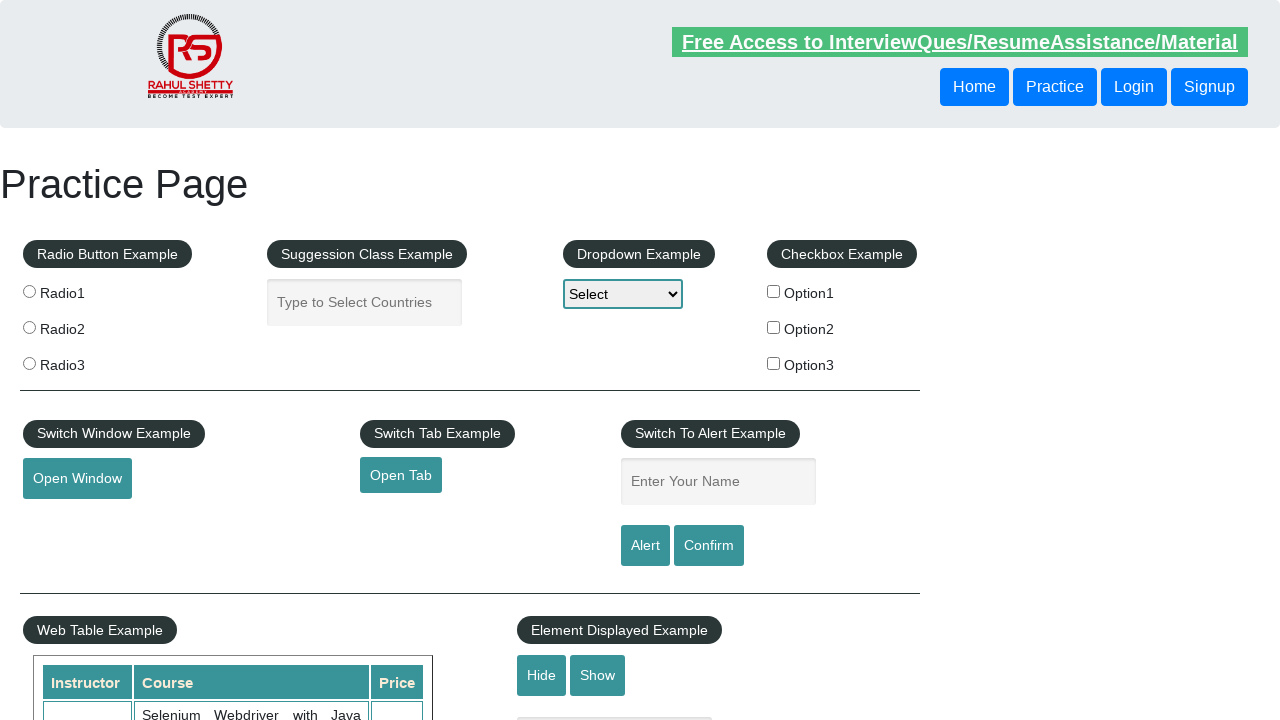

Typed 'IND' in autocomplete field on #autocomplete
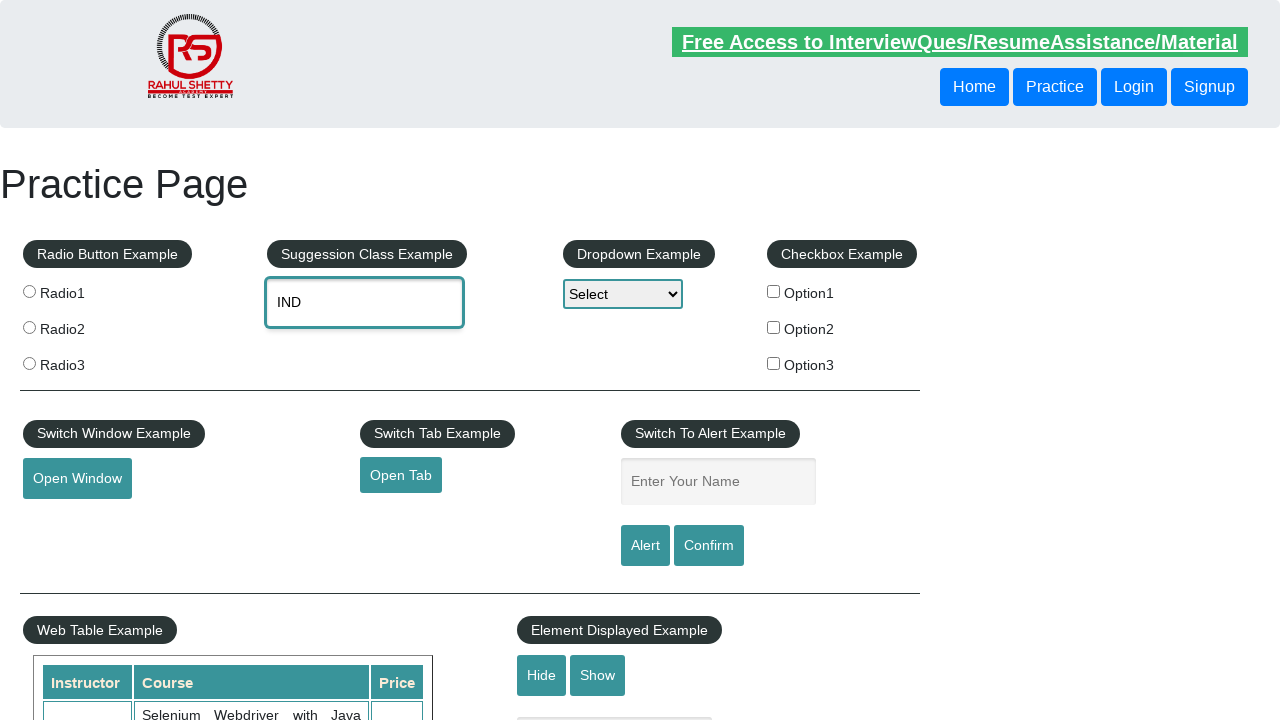

Waited 2 seconds for autocomplete suggestions to appear
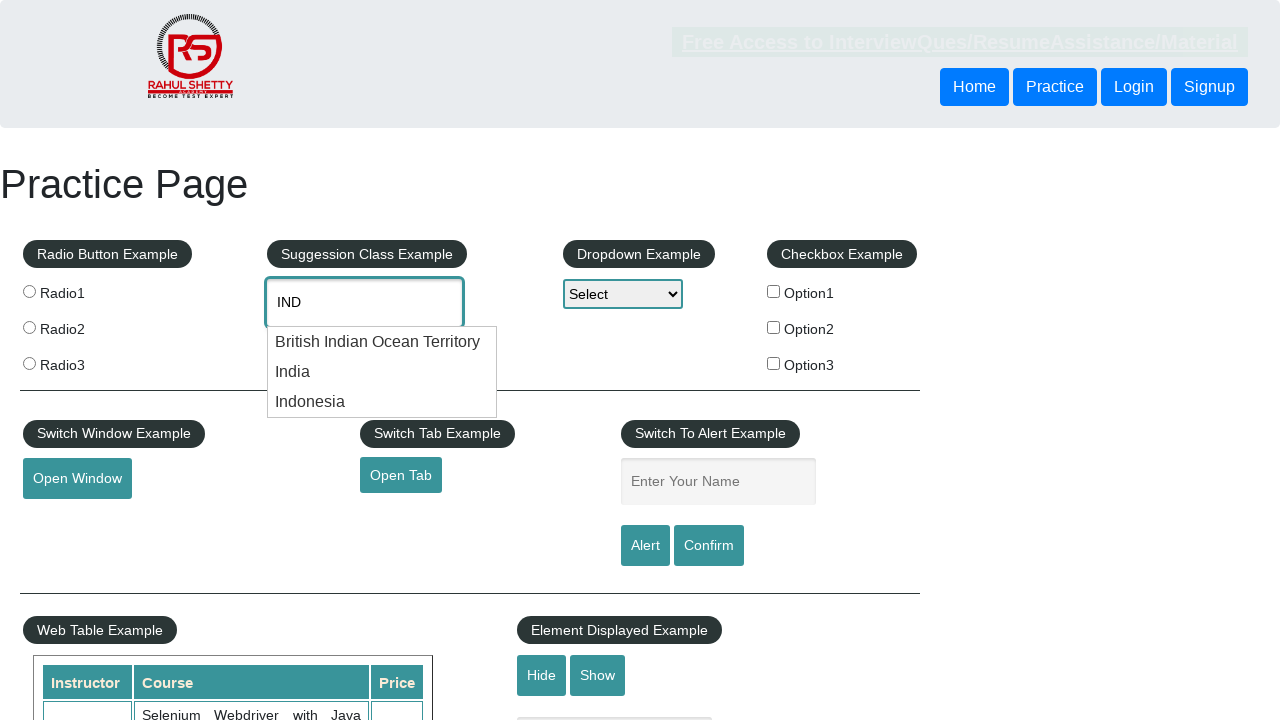

Pressed ArrowDown to start navigating dropdown options on #autocomplete
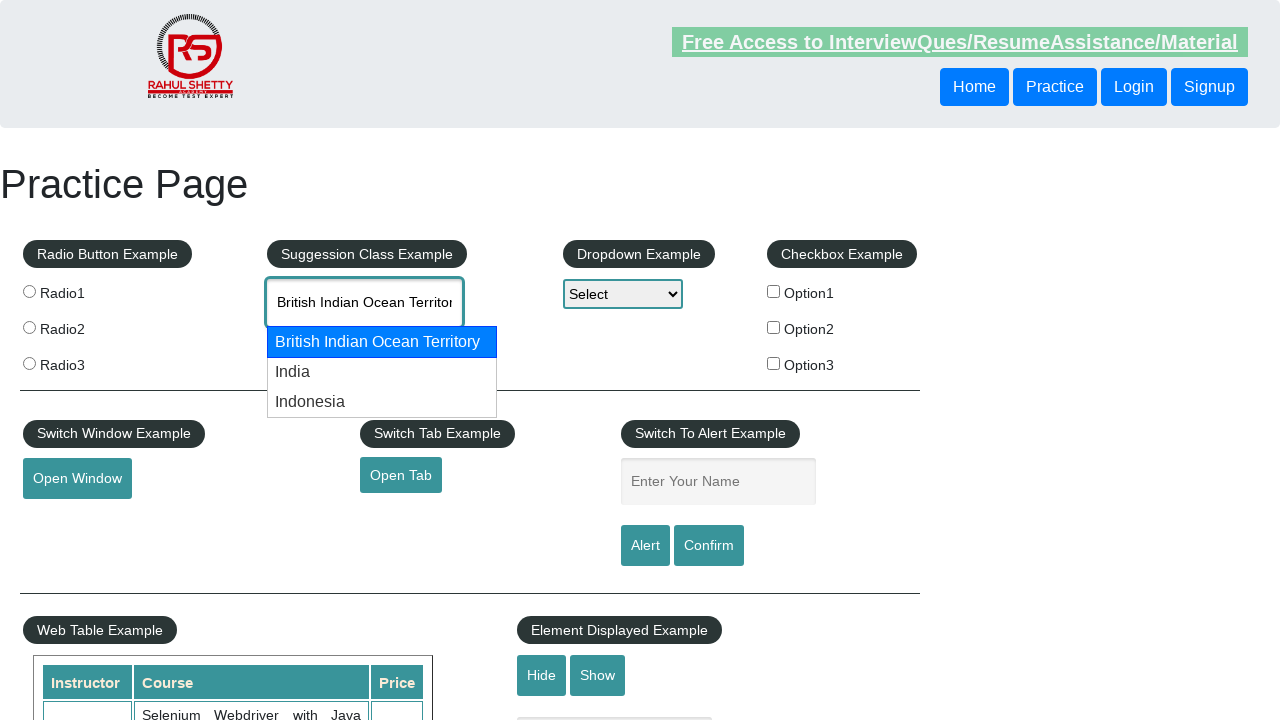

Retrieved current autocomplete value: 'British Indian Ocean Territory'
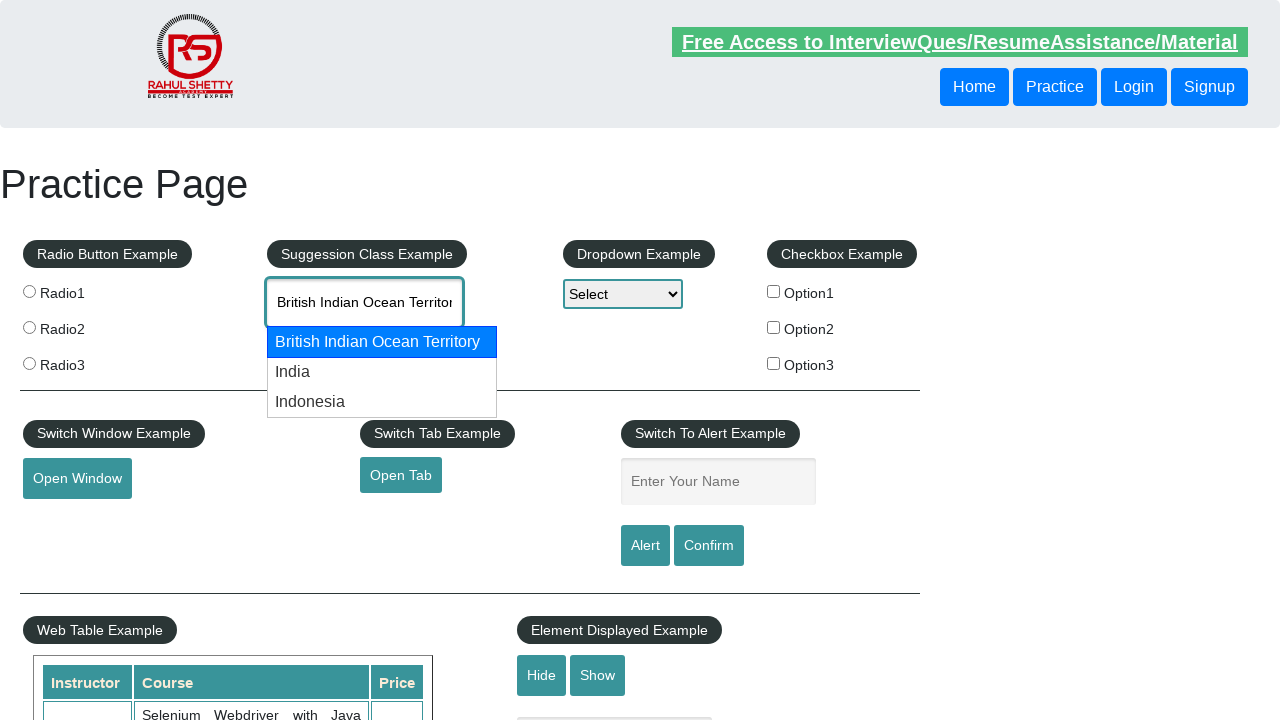

Pressed ArrowDown to navigate to next dropdown option on #autocomplete
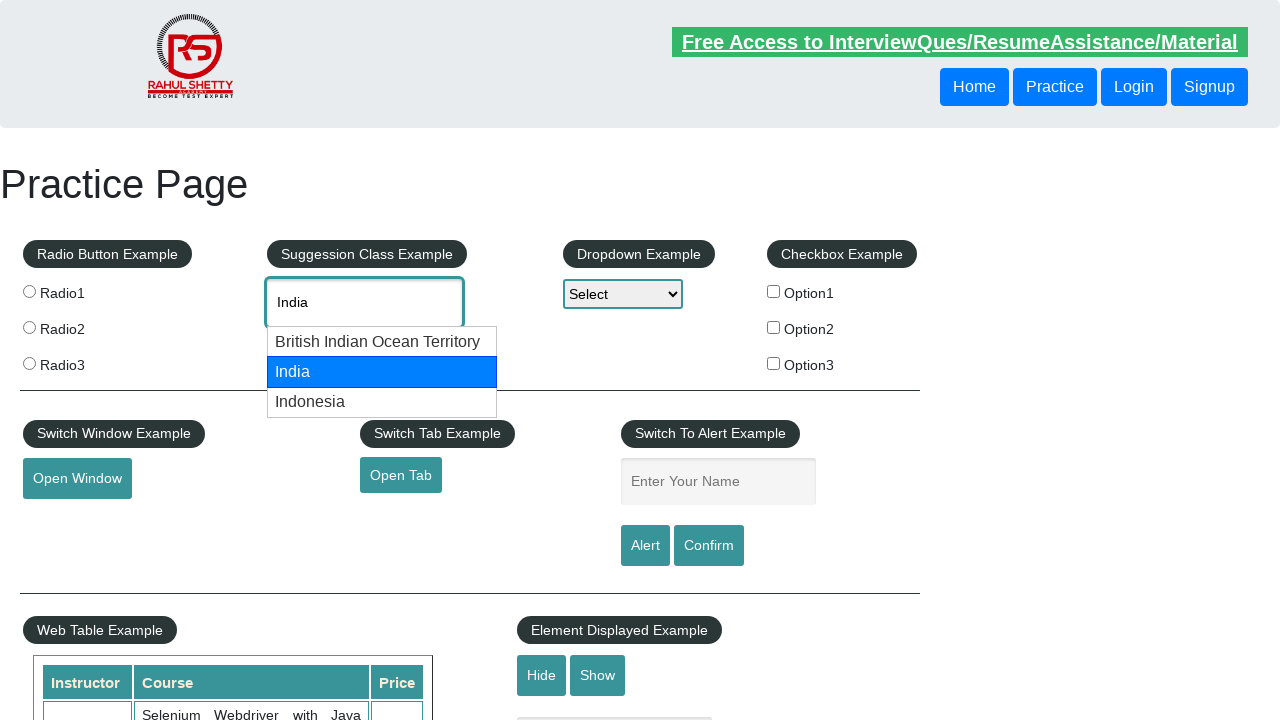

Retrieved current autocomplete value: 'India'
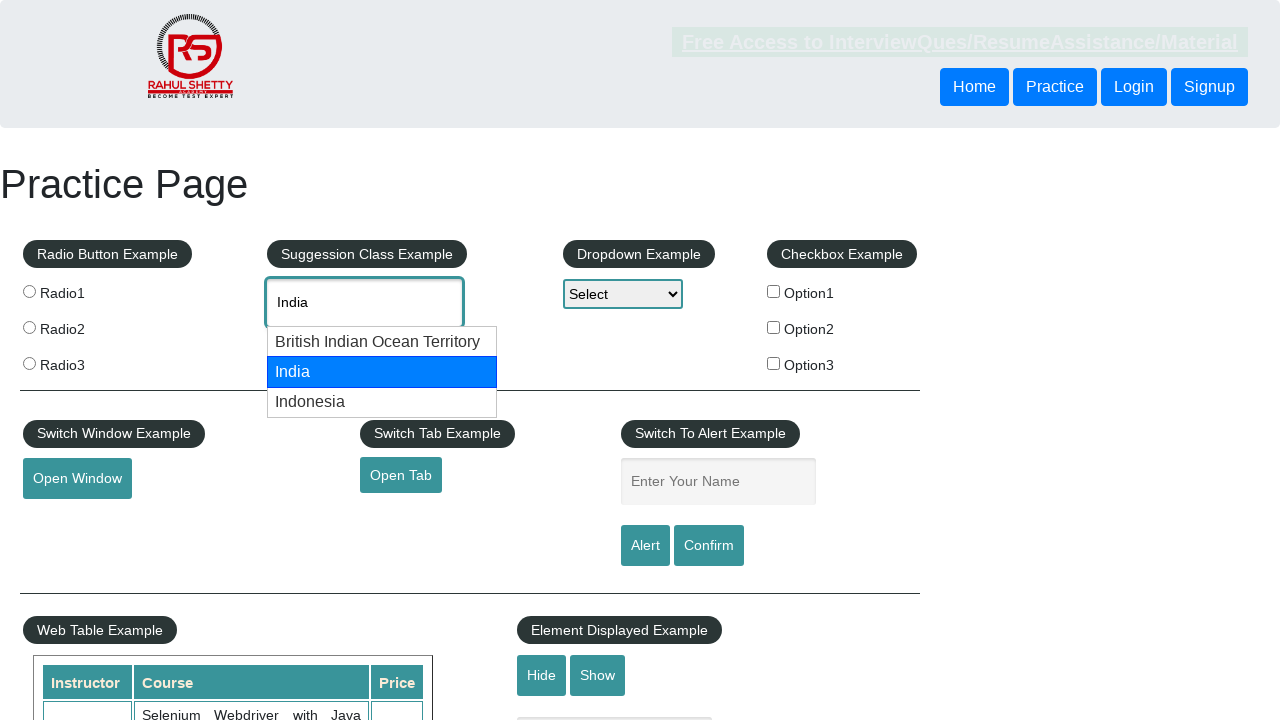

Pressed Enter to select 'INDIA' from the autocomplete dropdown on #autocomplete
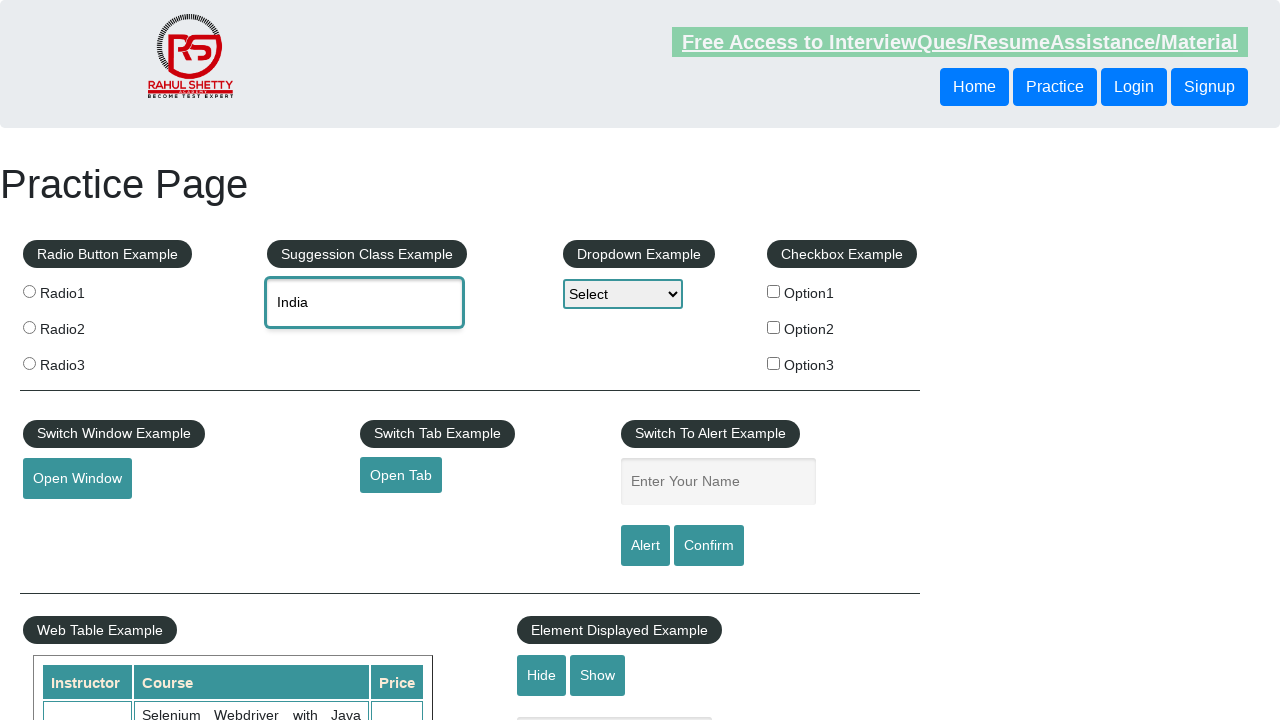

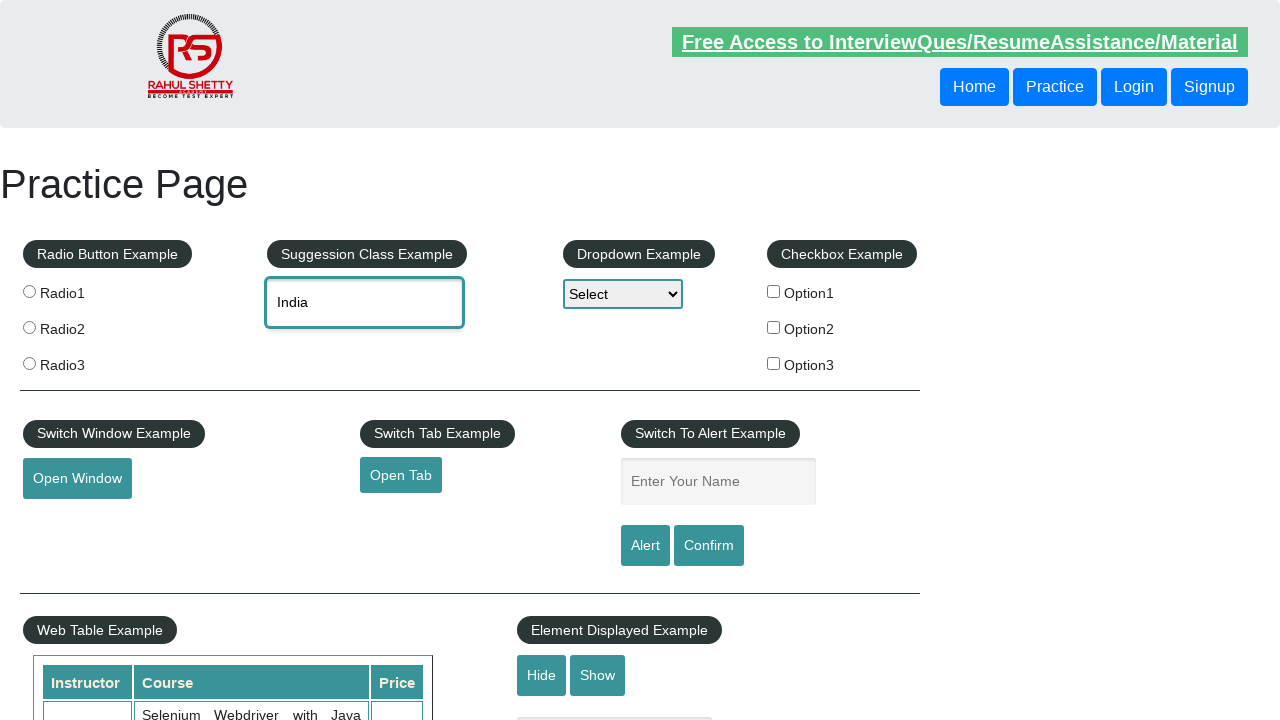